Tests that todo data persists after page reload by creating items, checking one, and reloading

Starting URL: https://demo.playwright.dev/todomvc

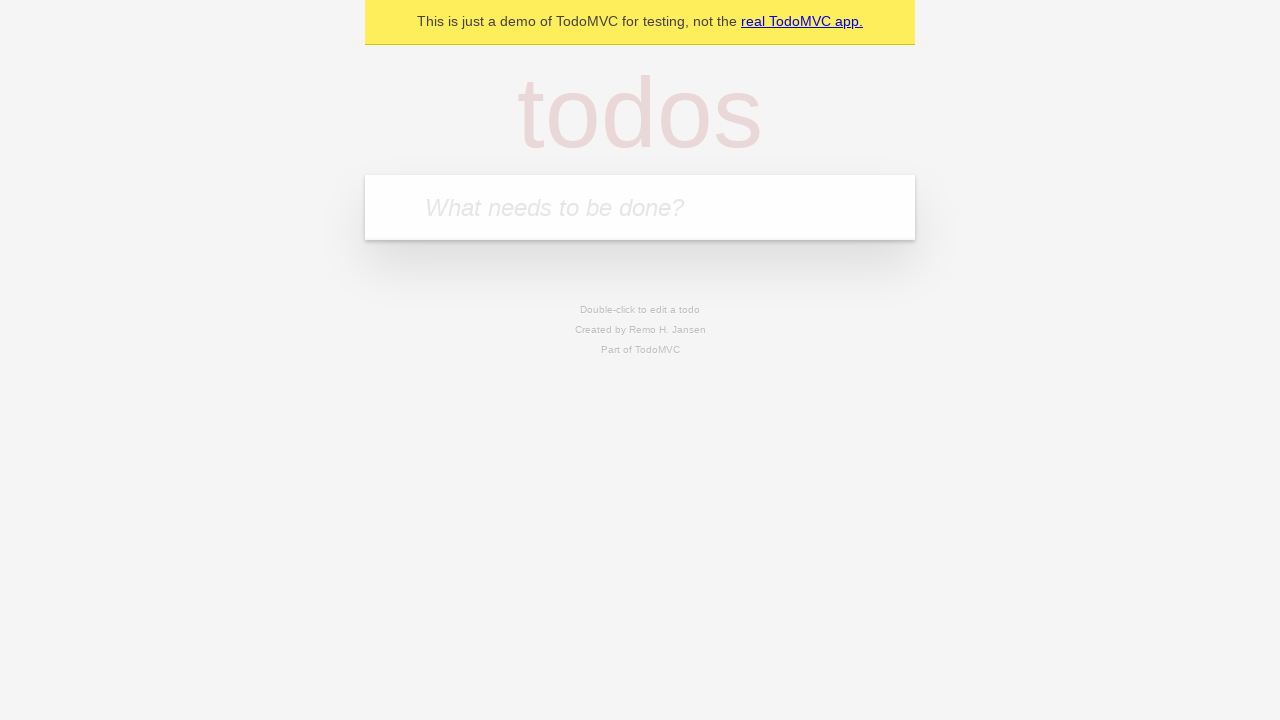

Filled input field with 'buy some cheese' on internal:attr=[placeholder="What needs to be done?"i]
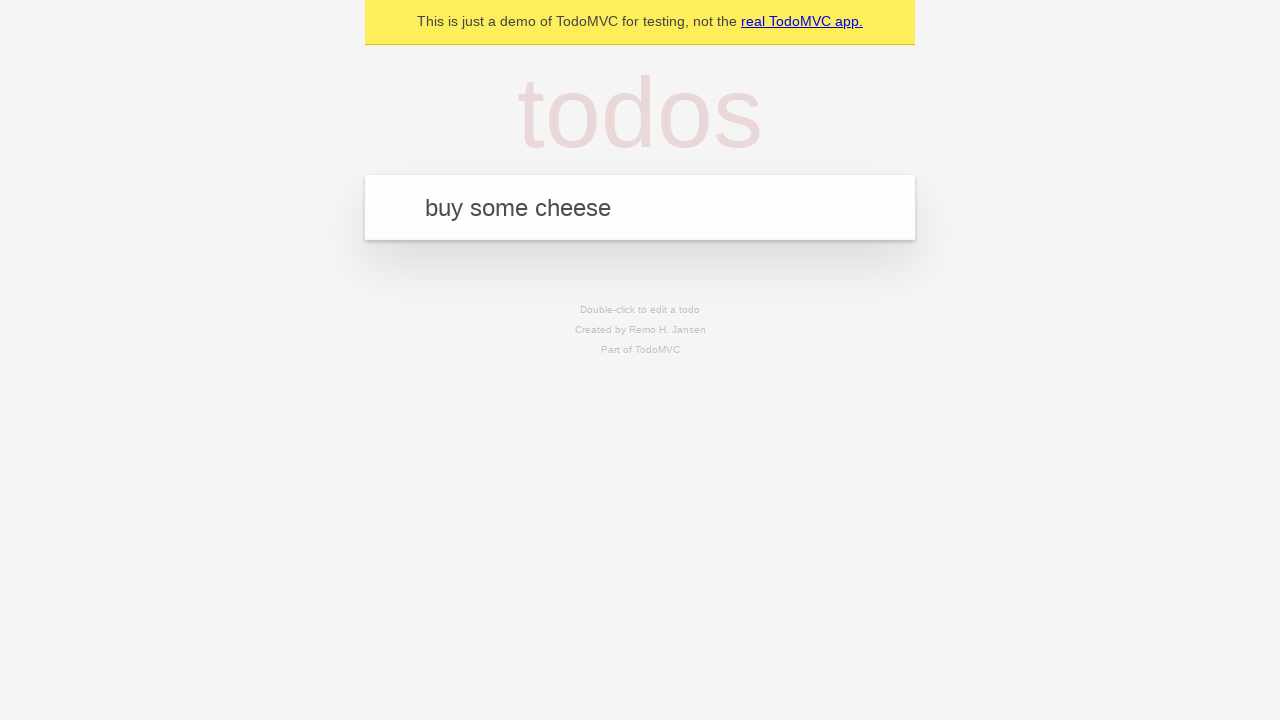

Pressed Enter to add first todo item on internal:attr=[placeholder="What needs to be done?"i]
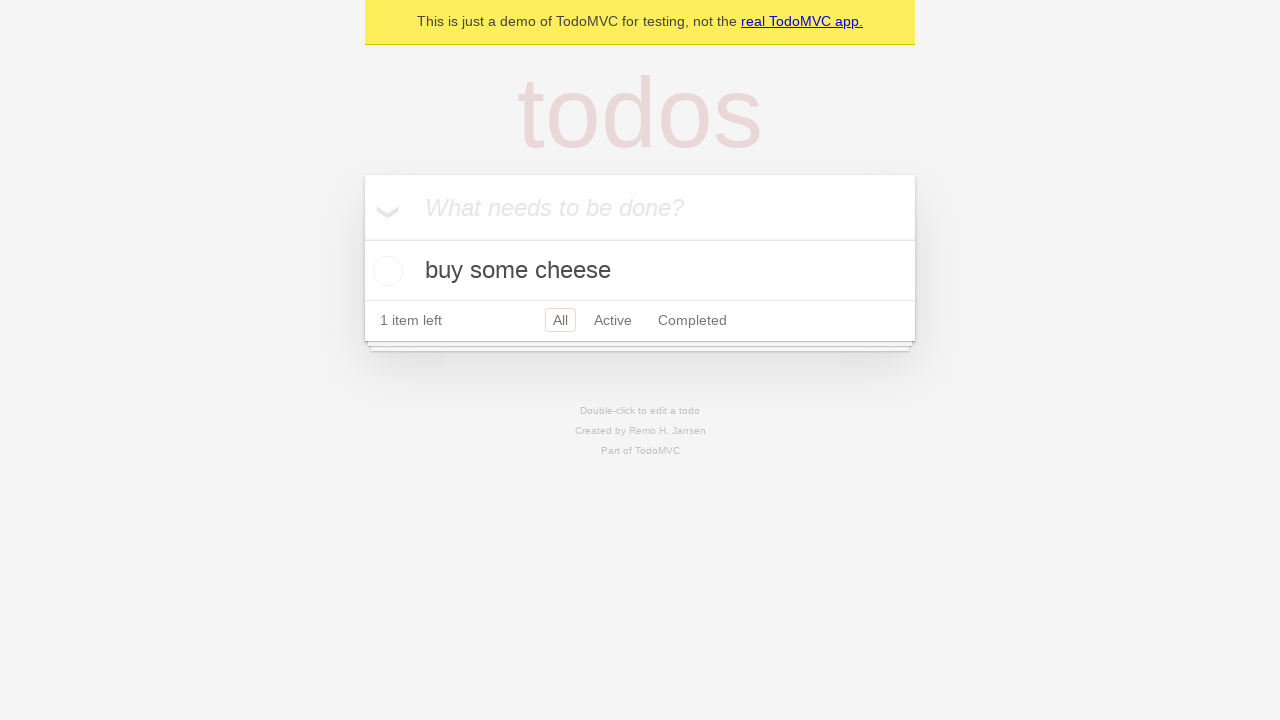

Filled input field with 'feed the cat' on internal:attr=[placeholder="What needs to be done?"i]
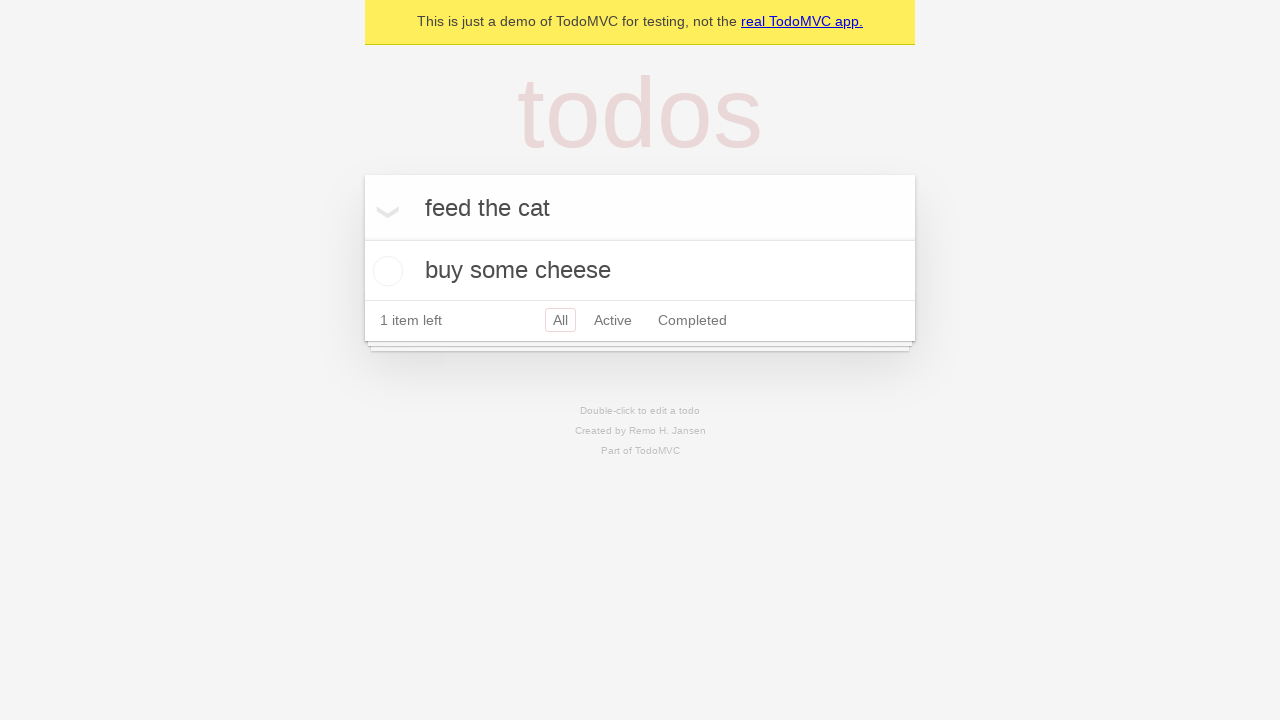

Pressed Enter to add second todo item on internal:attr=[placeholder="What needs to be done?"i]
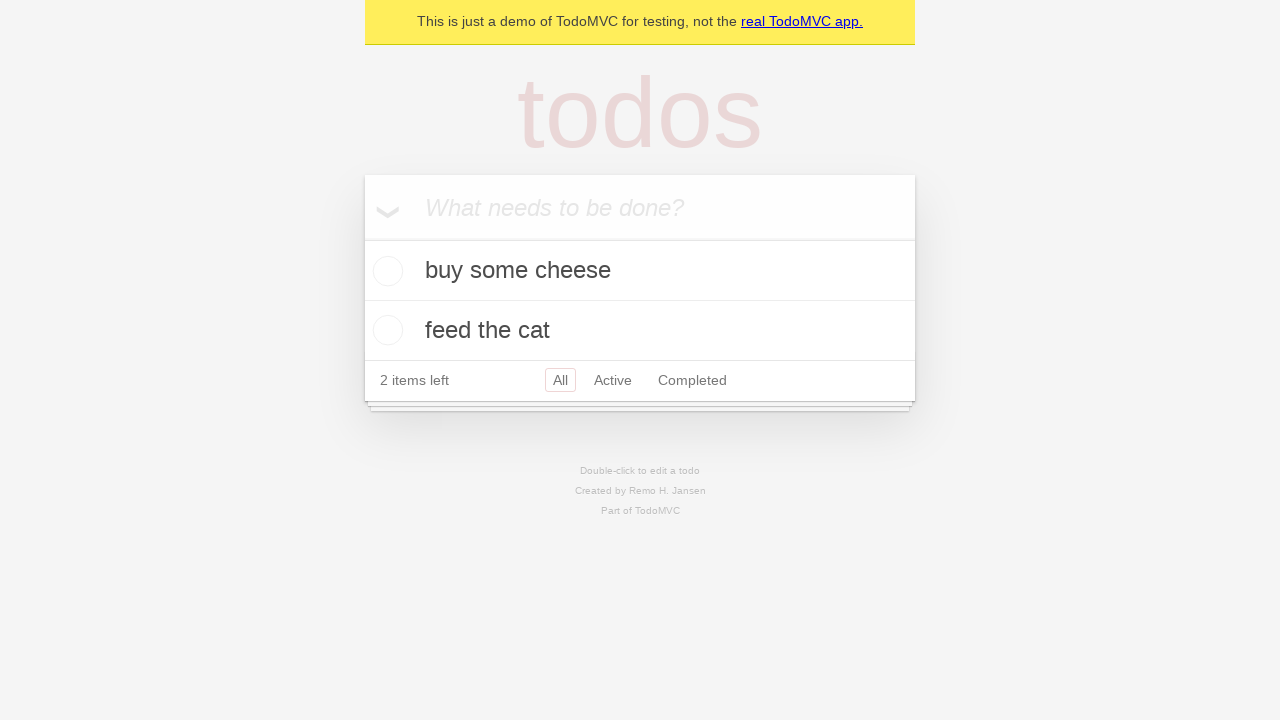

Checked the first todo item at (385, 271) on internal:testid=[data-testid="todo-item"s] >> nth=0 >> internal:role=checkbox
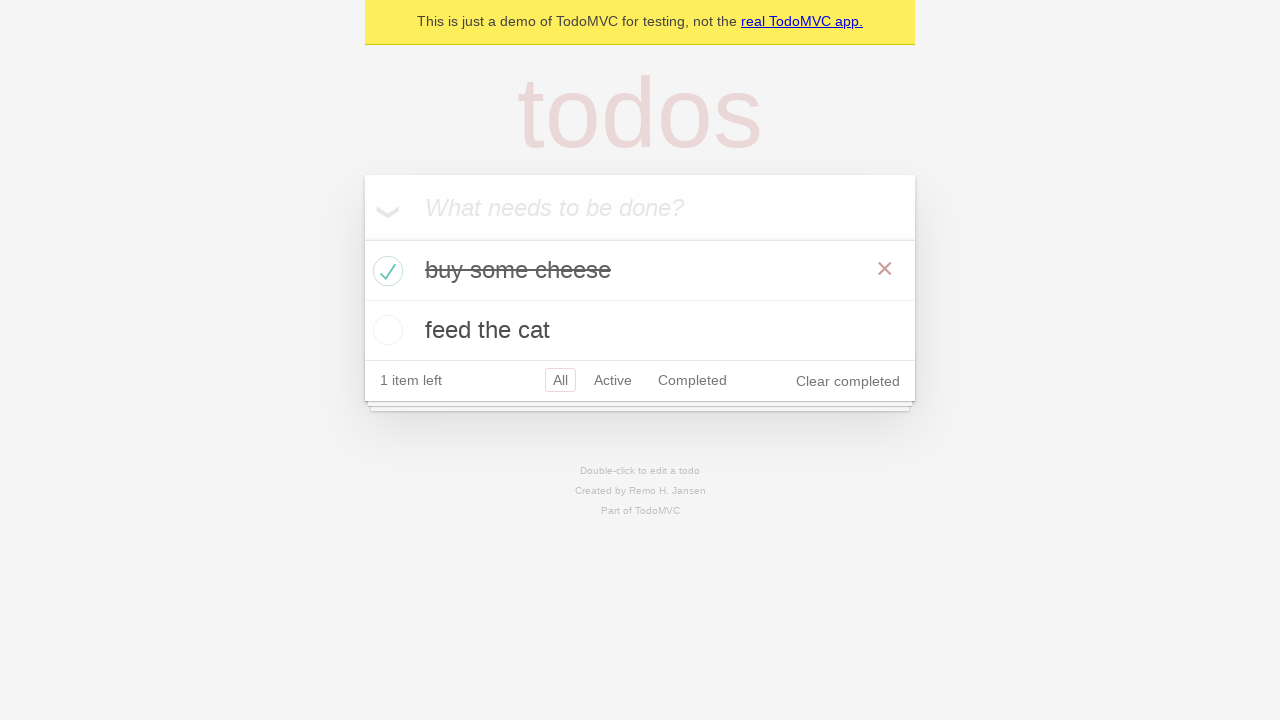

Reloaded the page to verify data persistence
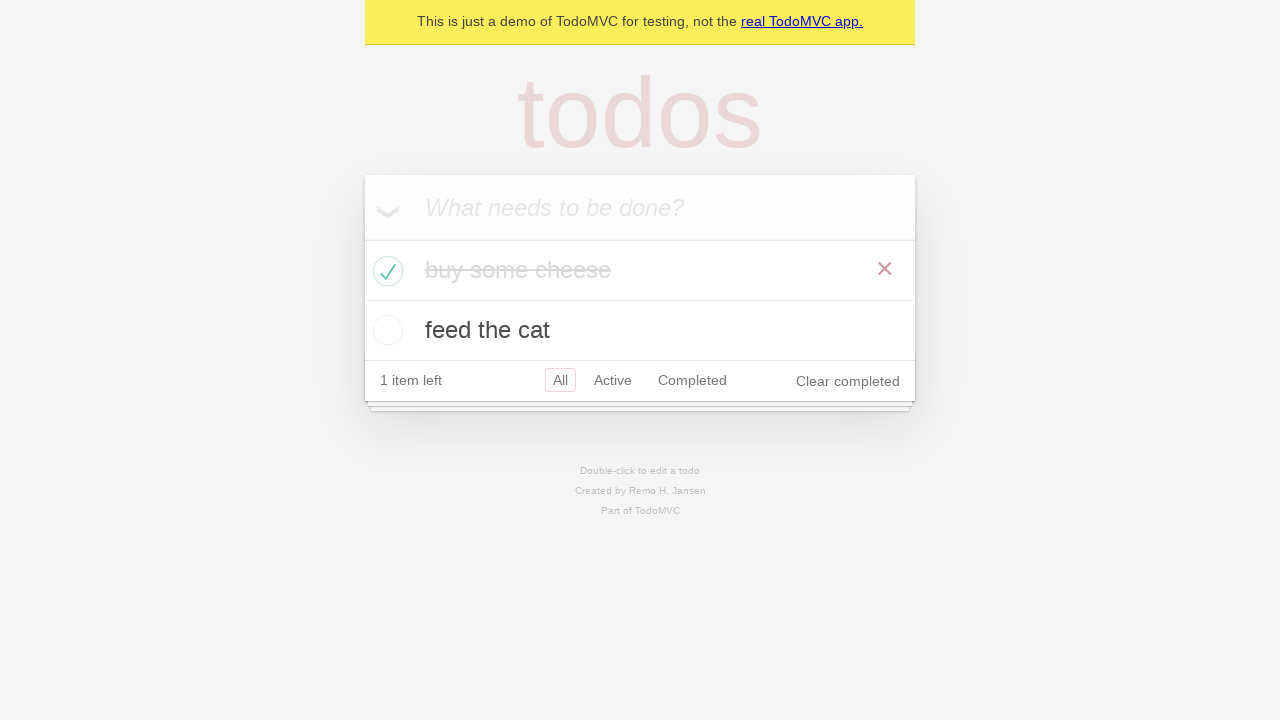

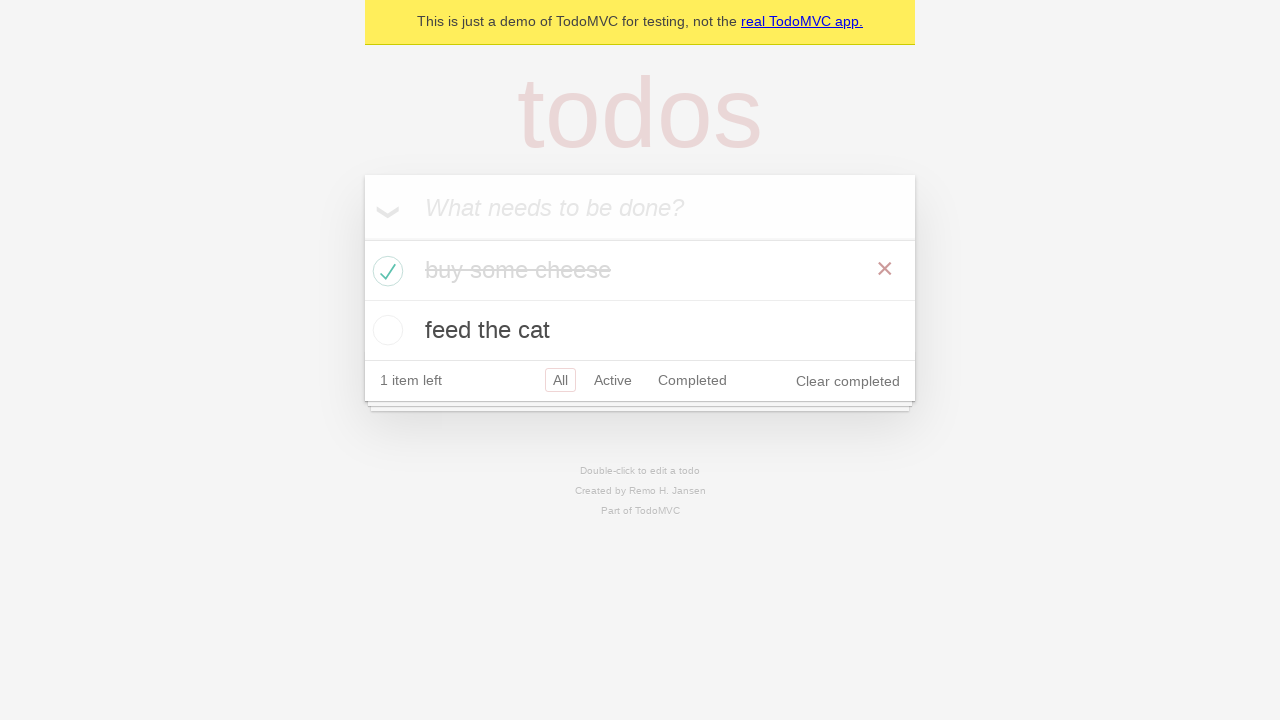